Tests login functionality on SauceDemo, adds a product to cart, and verifies the add to cart button changes to remove button

Starting URL: https://www.saucedemo.com/

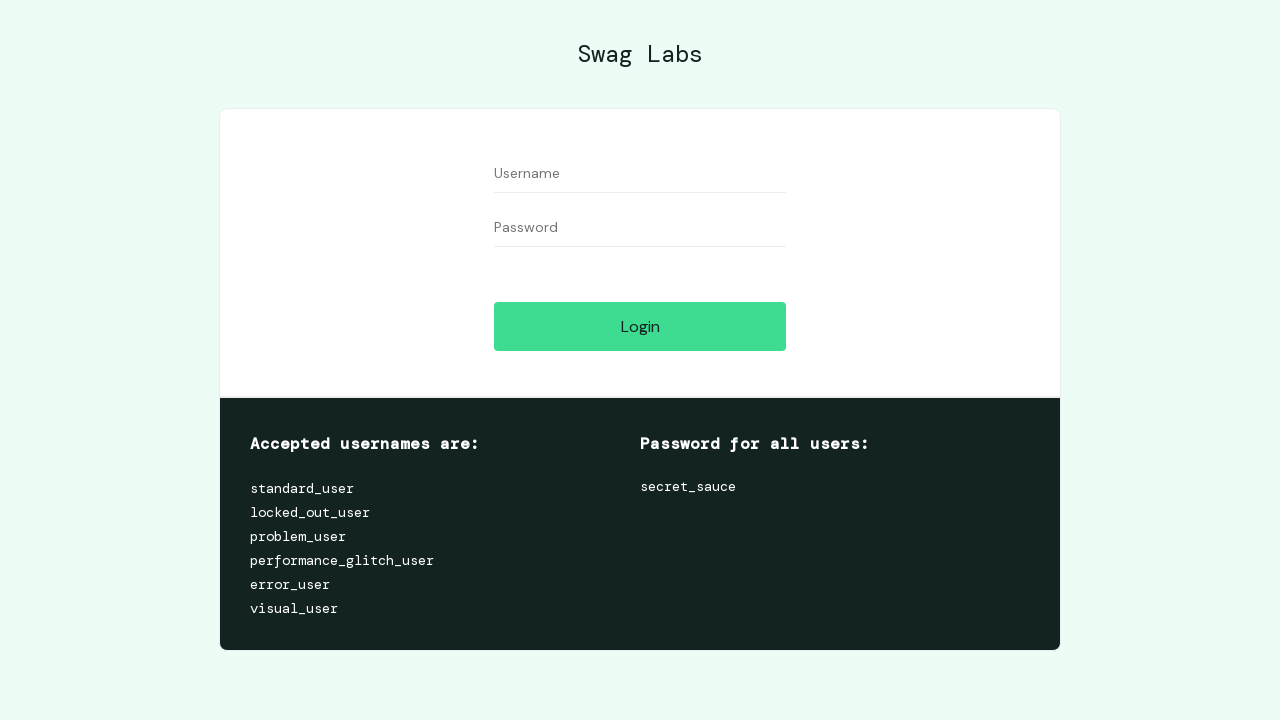

Retrieved page title
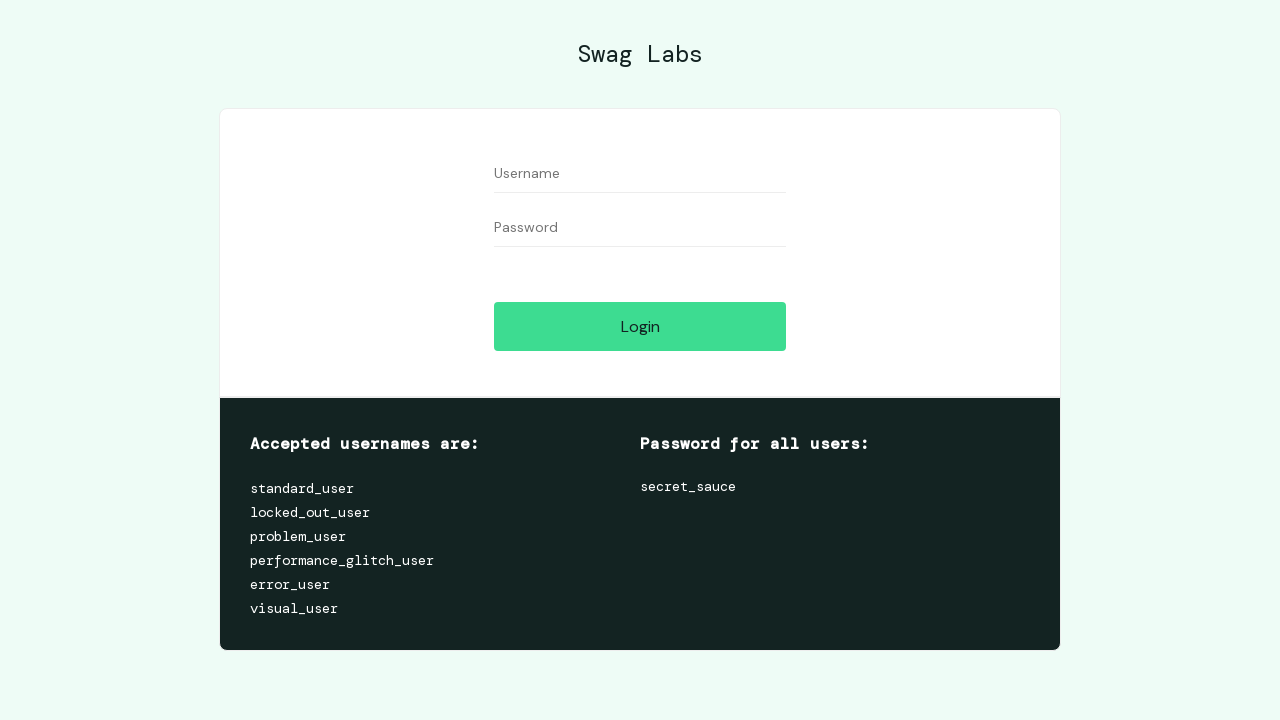

Retrieved page URL
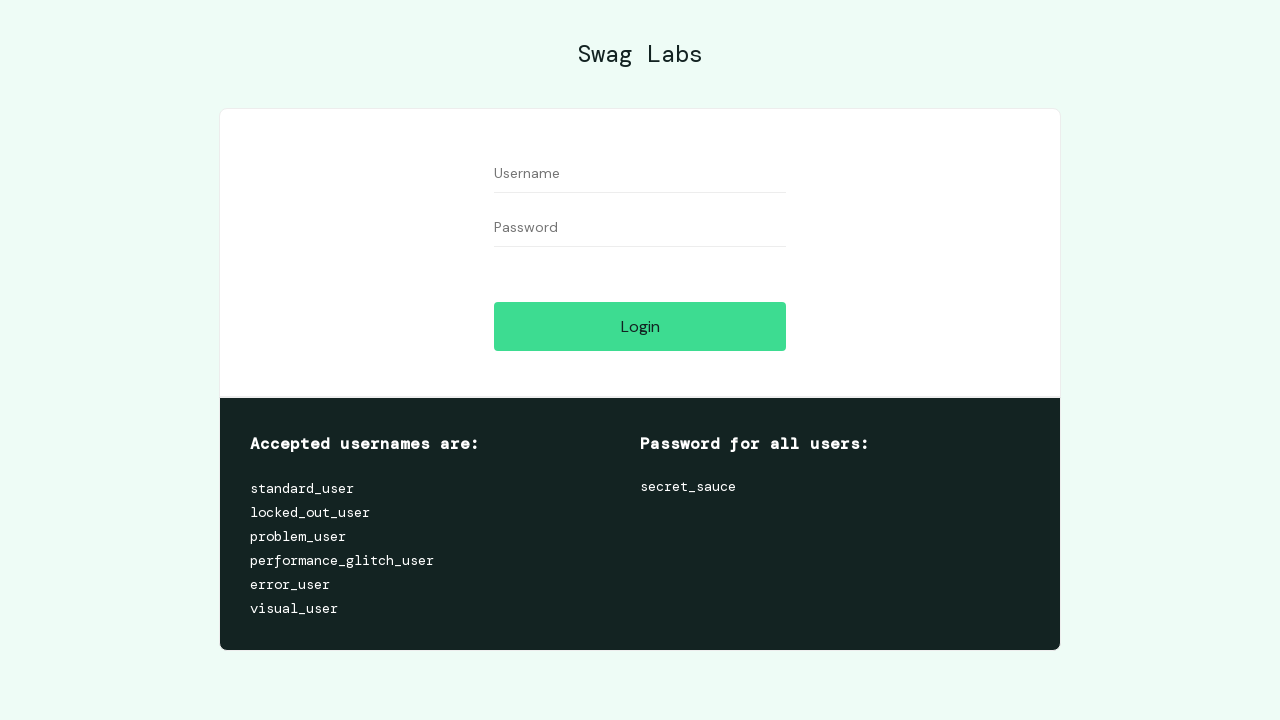

Filled username field with 'standard_user' on //input[@data-test='username']
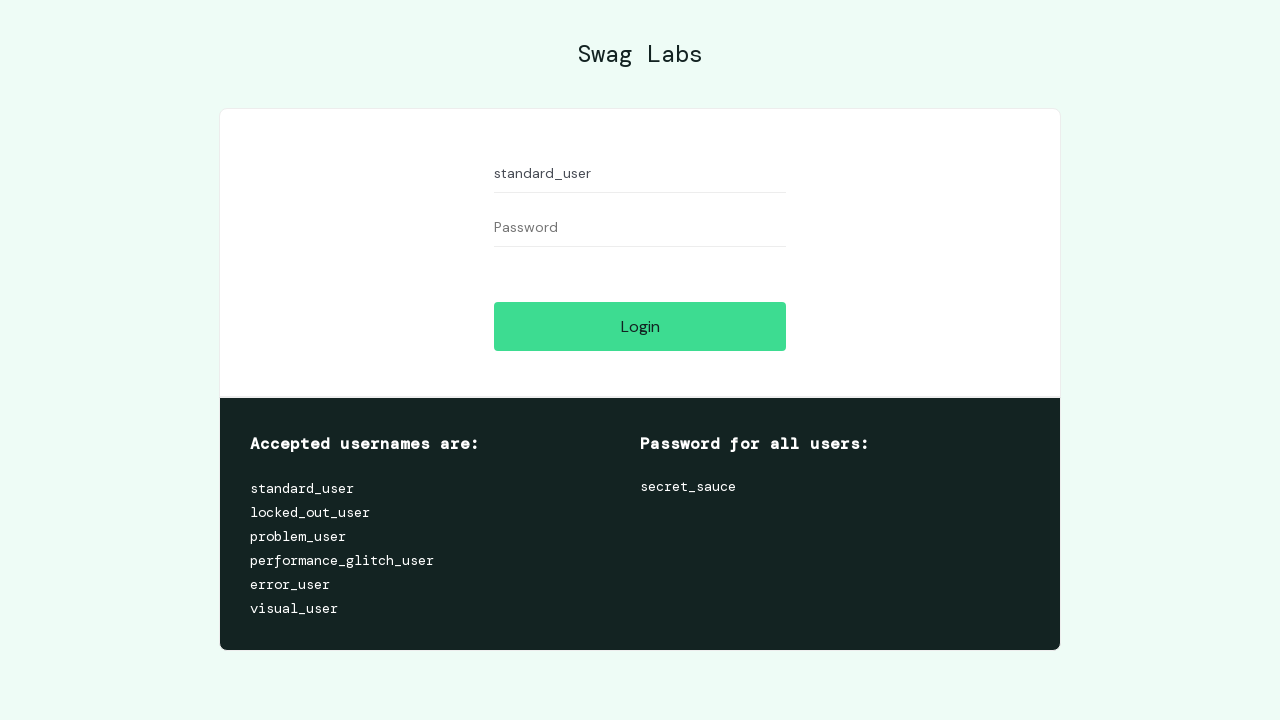

Filled password field with 'secret_sauce' on //input[@data-test='password']
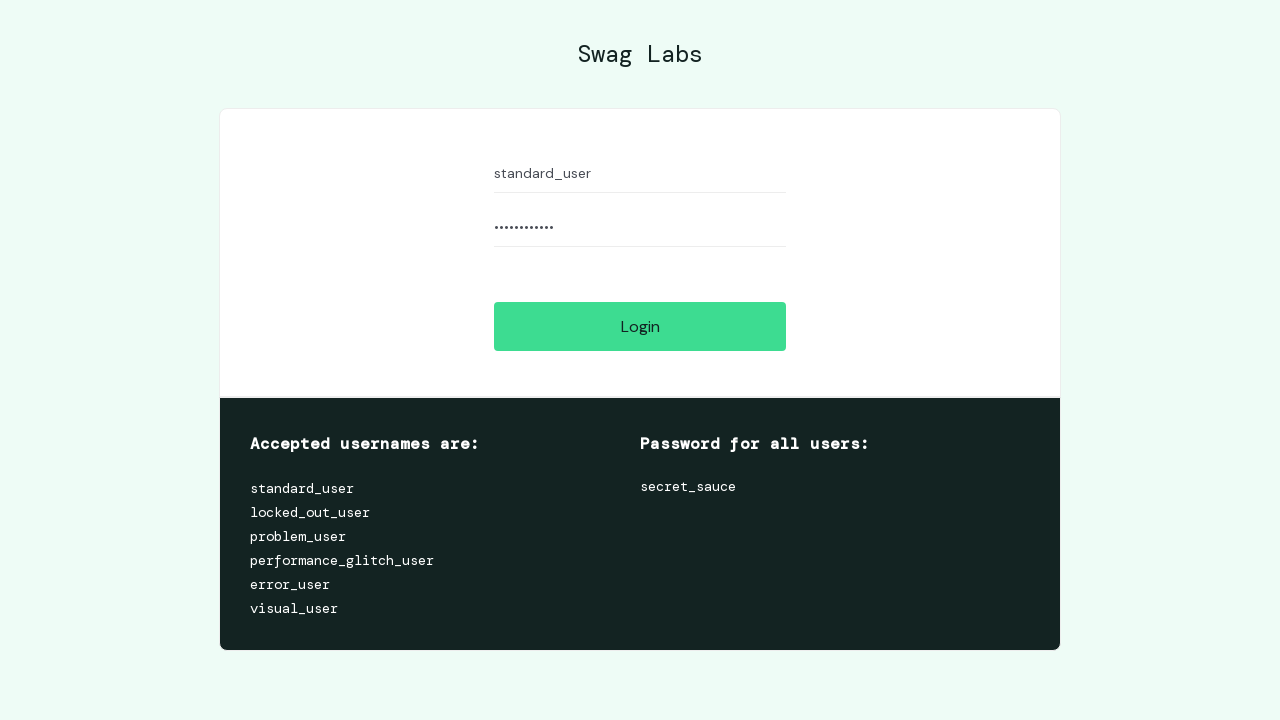

Clicked login button at (640, 326) on xpath=//input[@class='submit-button btn_action']
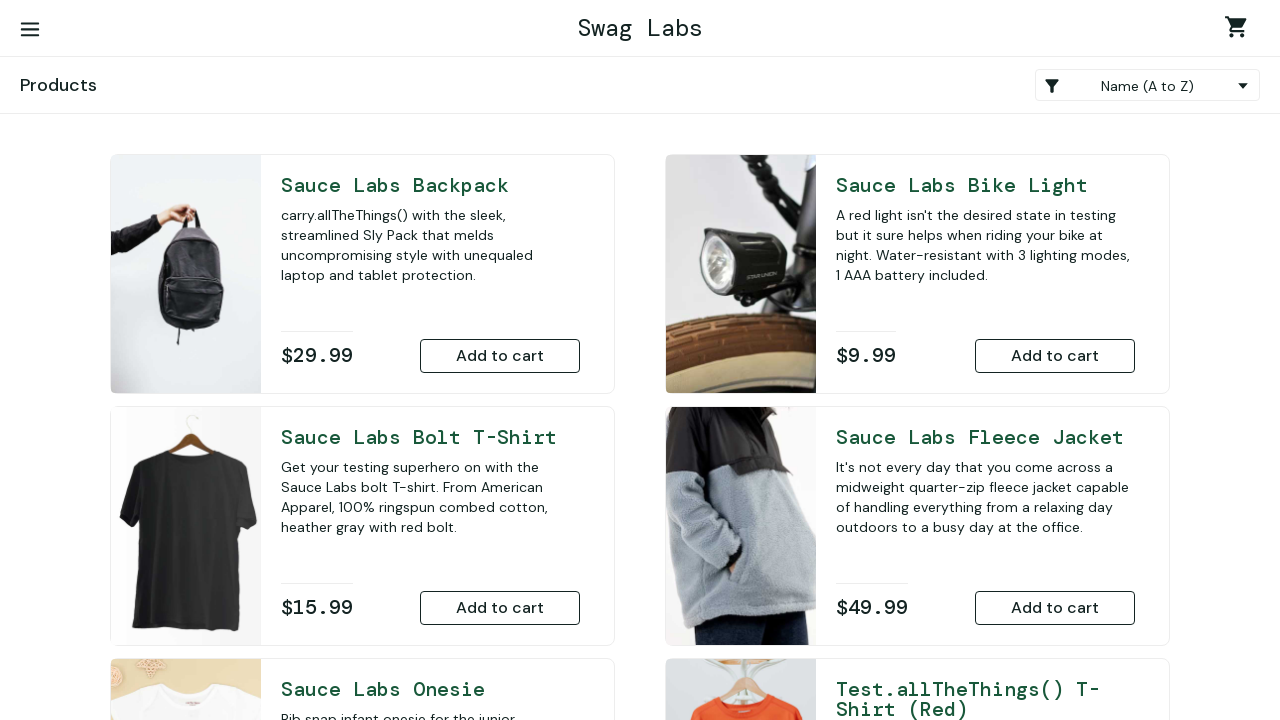

Inventory items loaded successfully
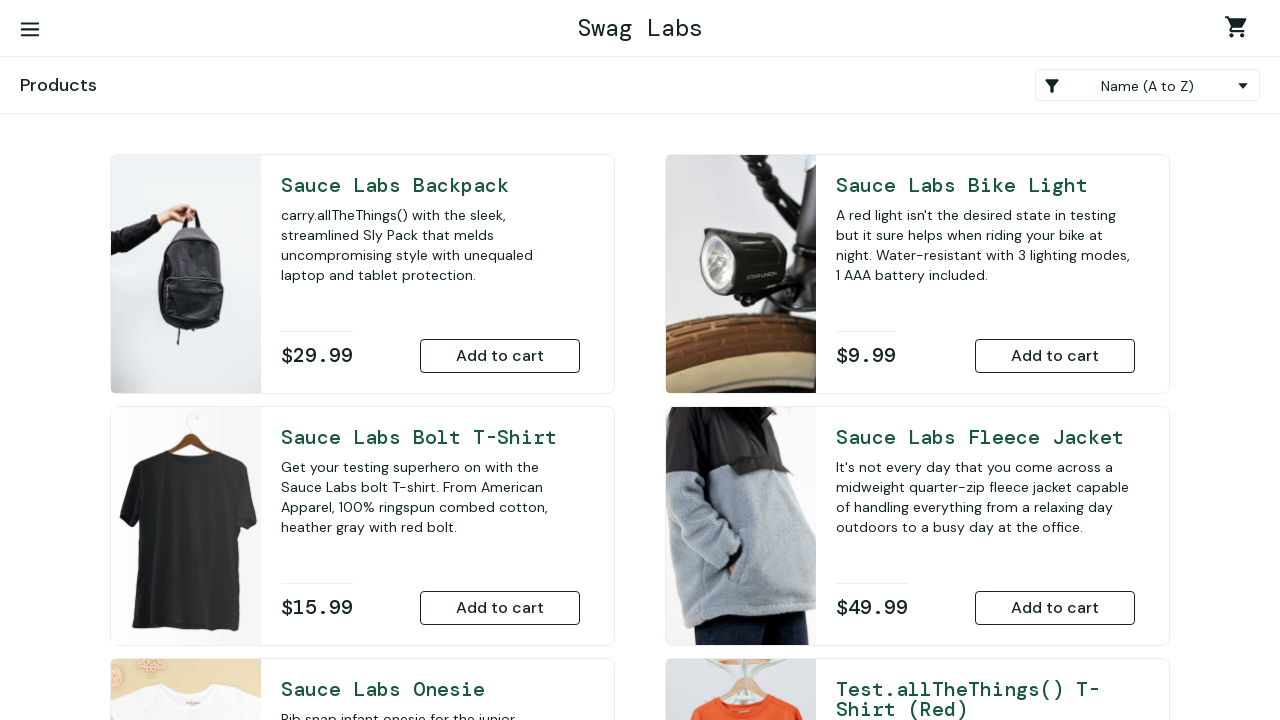

Retrieved all products from inventory (count: 6)
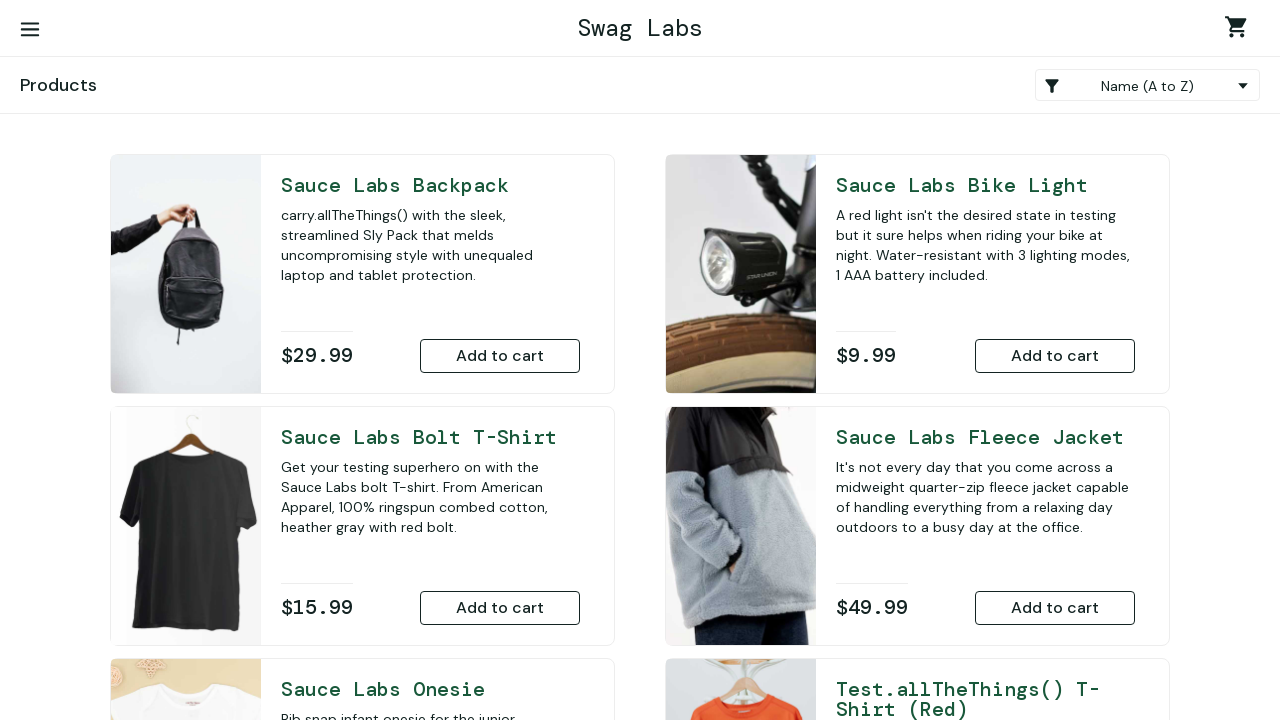

Clicked 'Add to Cart' button for Sauce Labs Backpack at (500, 356) on #add-to-cart-sauce-labs-backpack
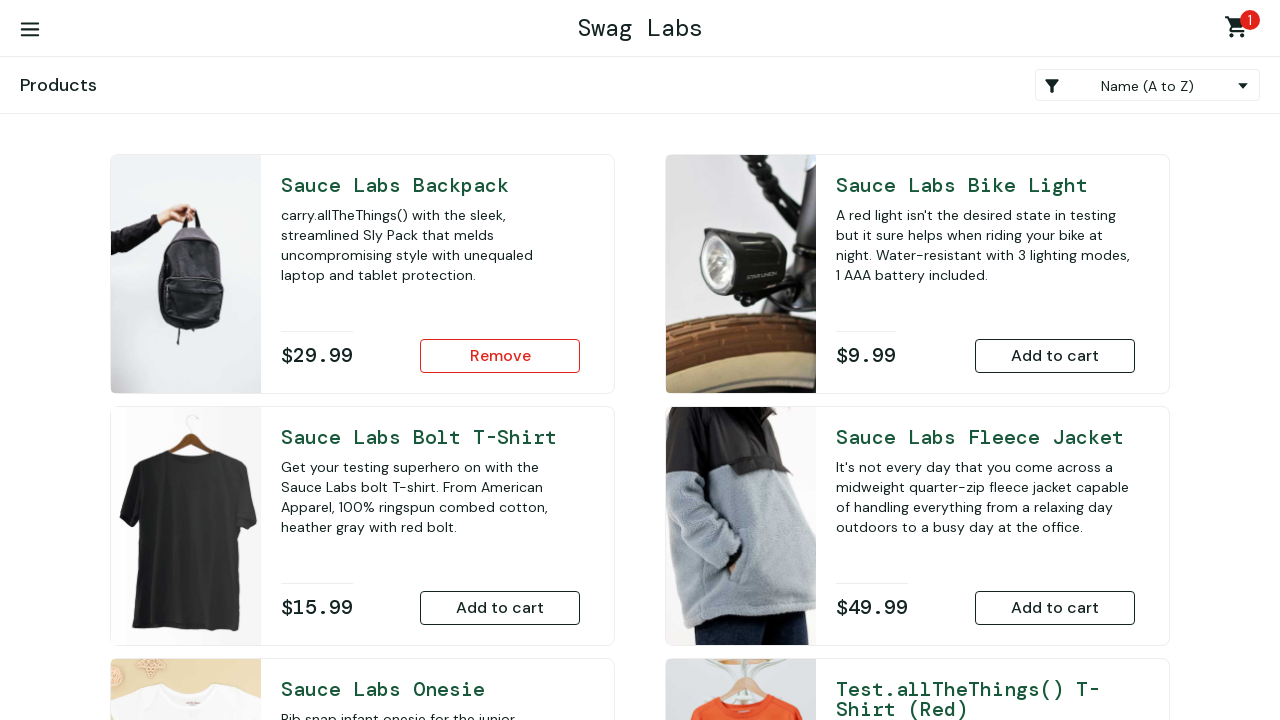

Located remove button element
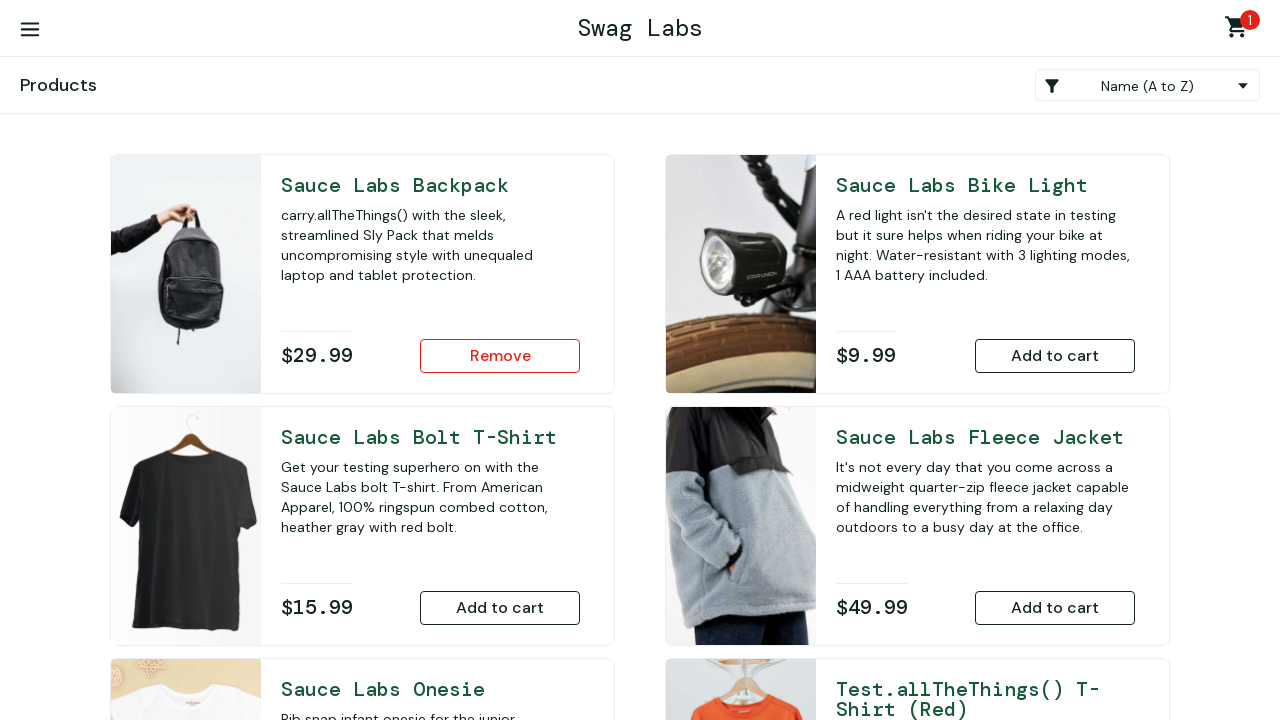

Verified product was added to cart - remove button is visible
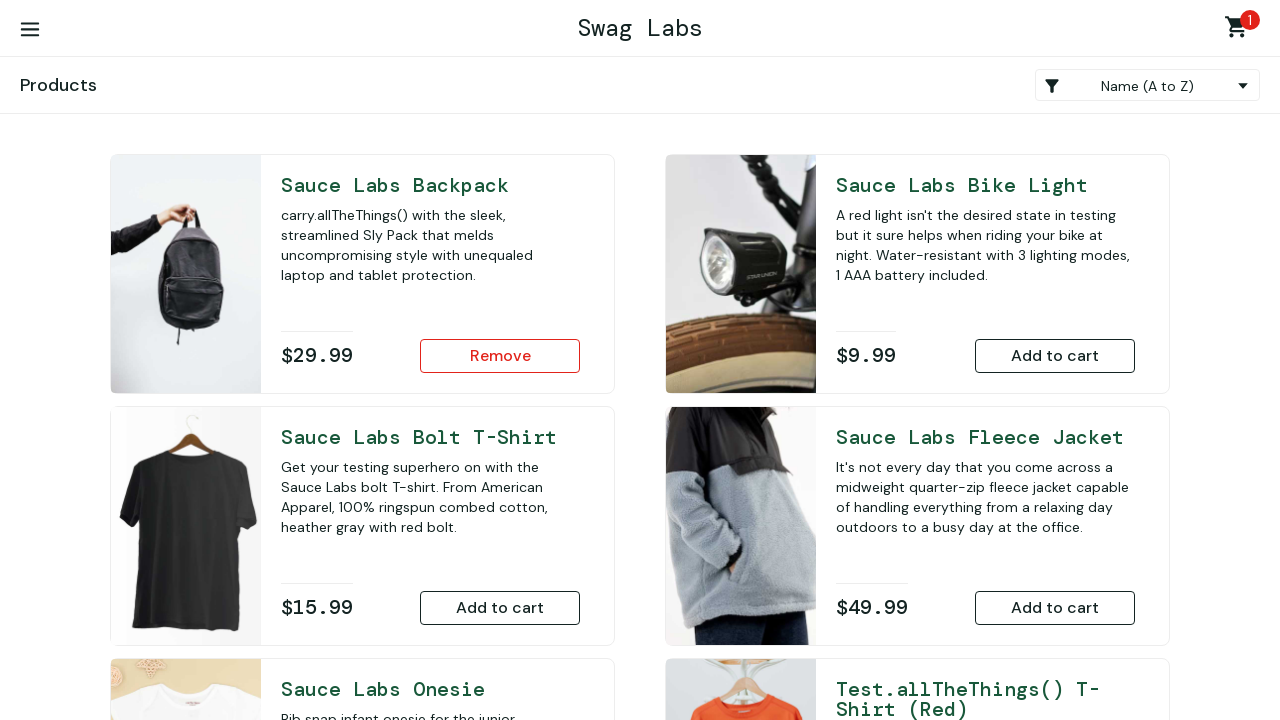

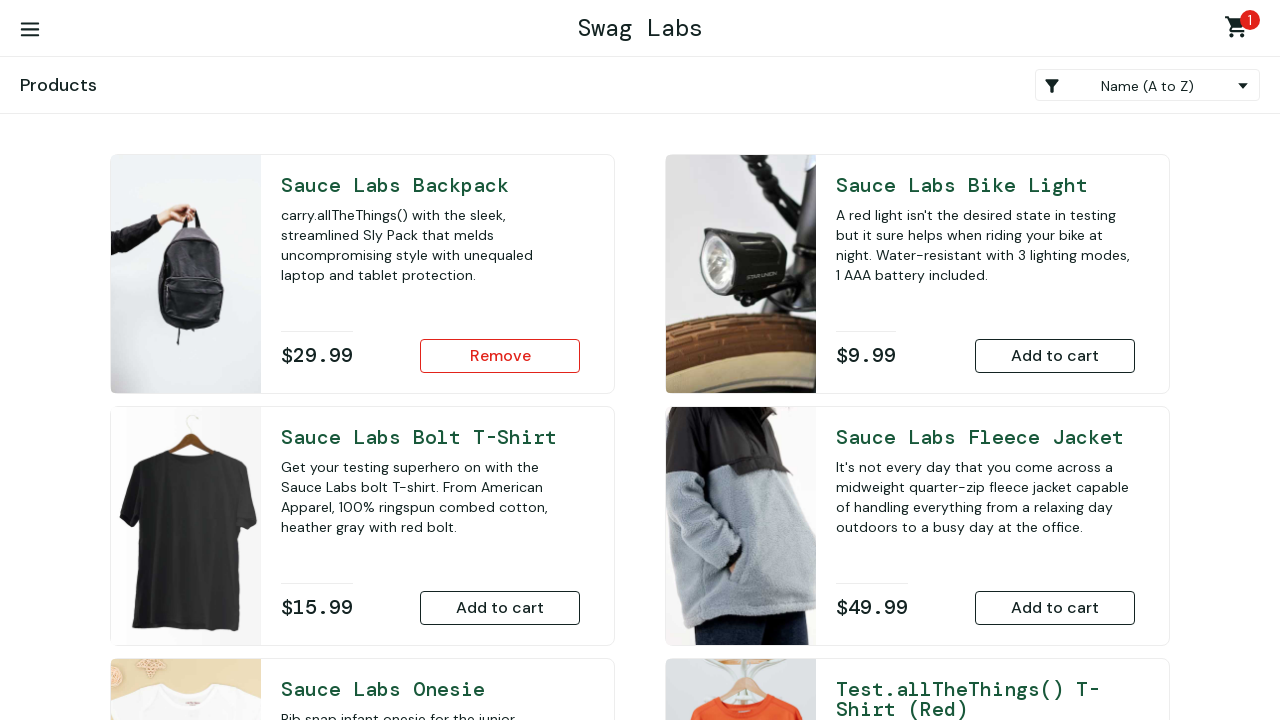